Tests a form that requires calculating the sum of two numbers, selecting the result from a dropdown, and handling an alert dialog

Starting URL: https://suninjuly.github.io/selects1.html

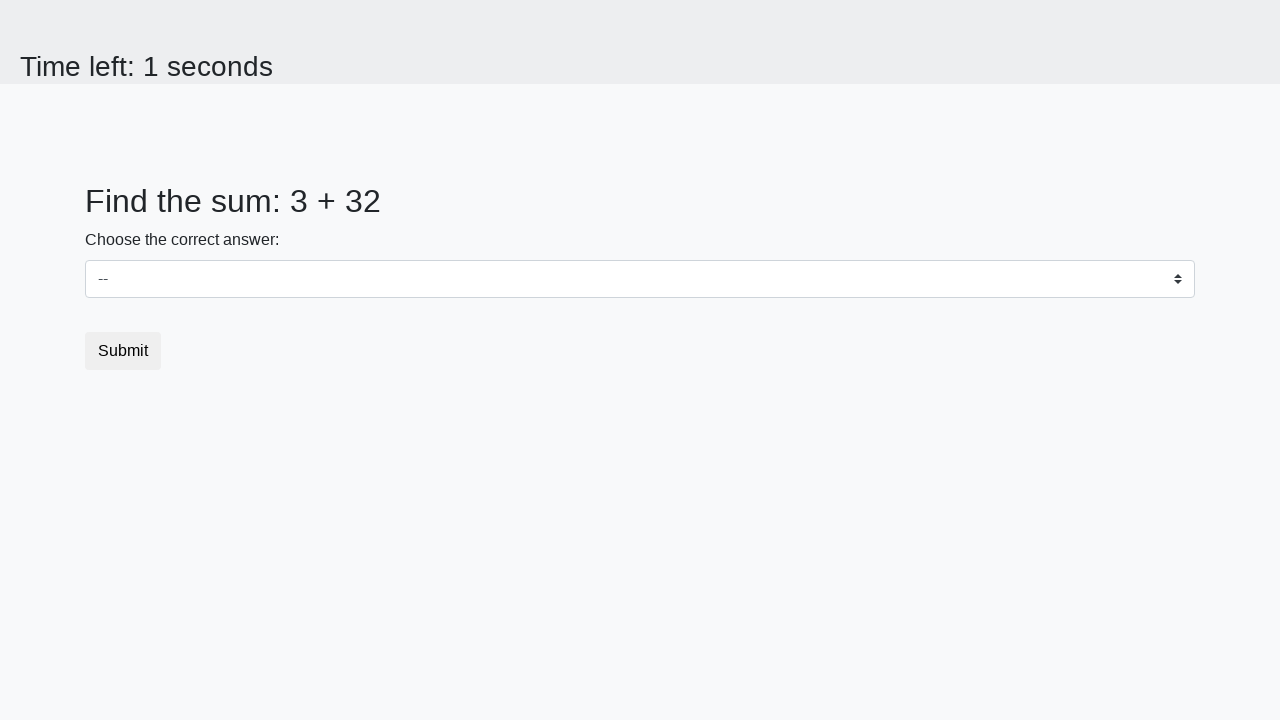

Retrieved first number from the page
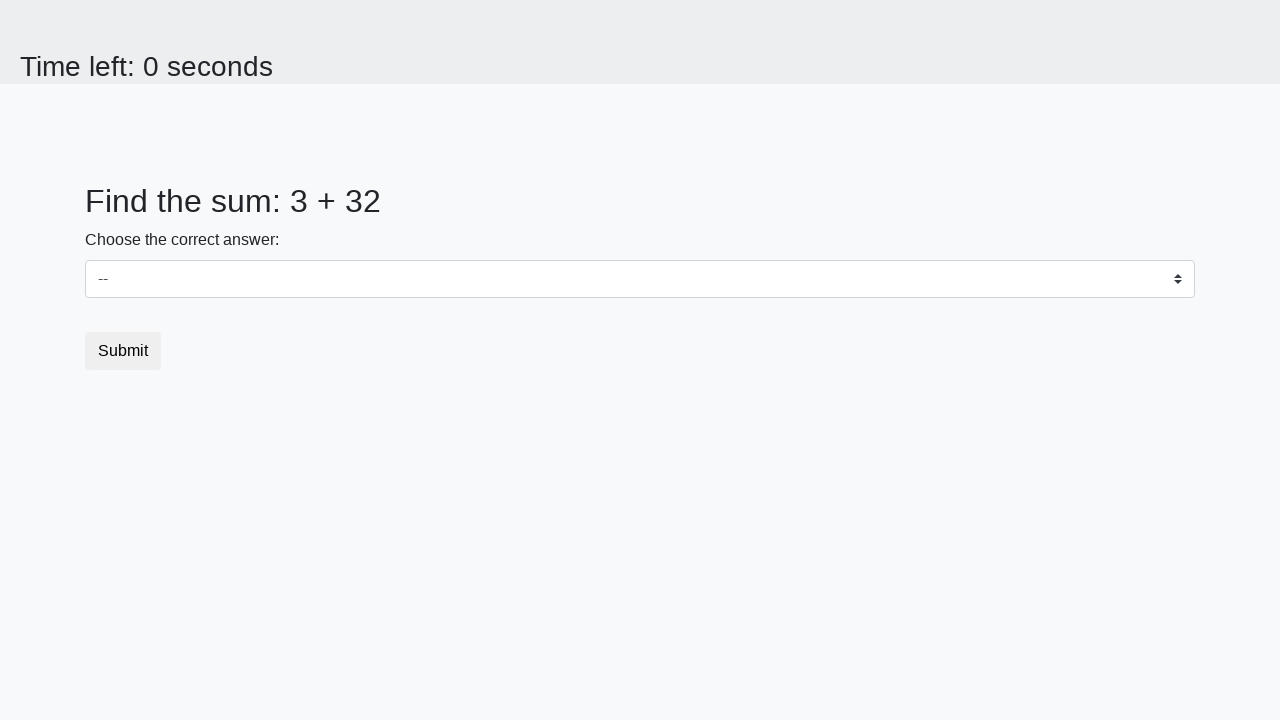

Retrieved second number from the page
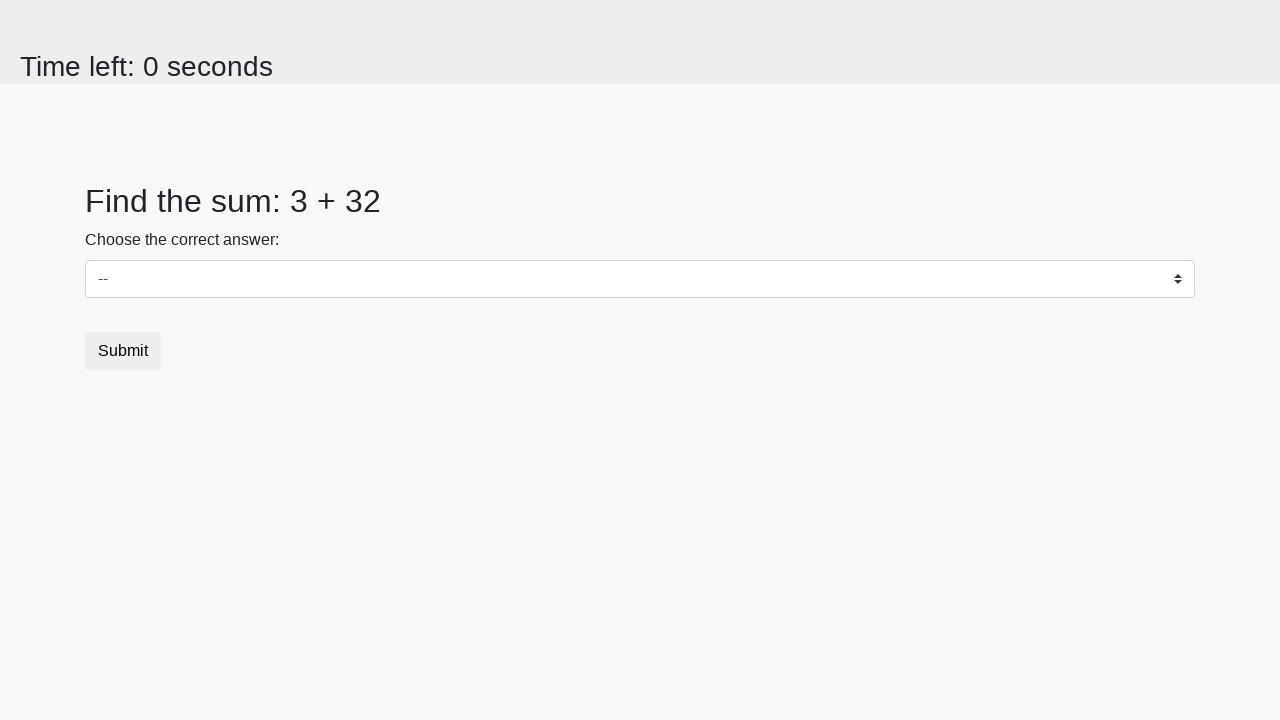

Calculated sum of 3 + 32 = 35
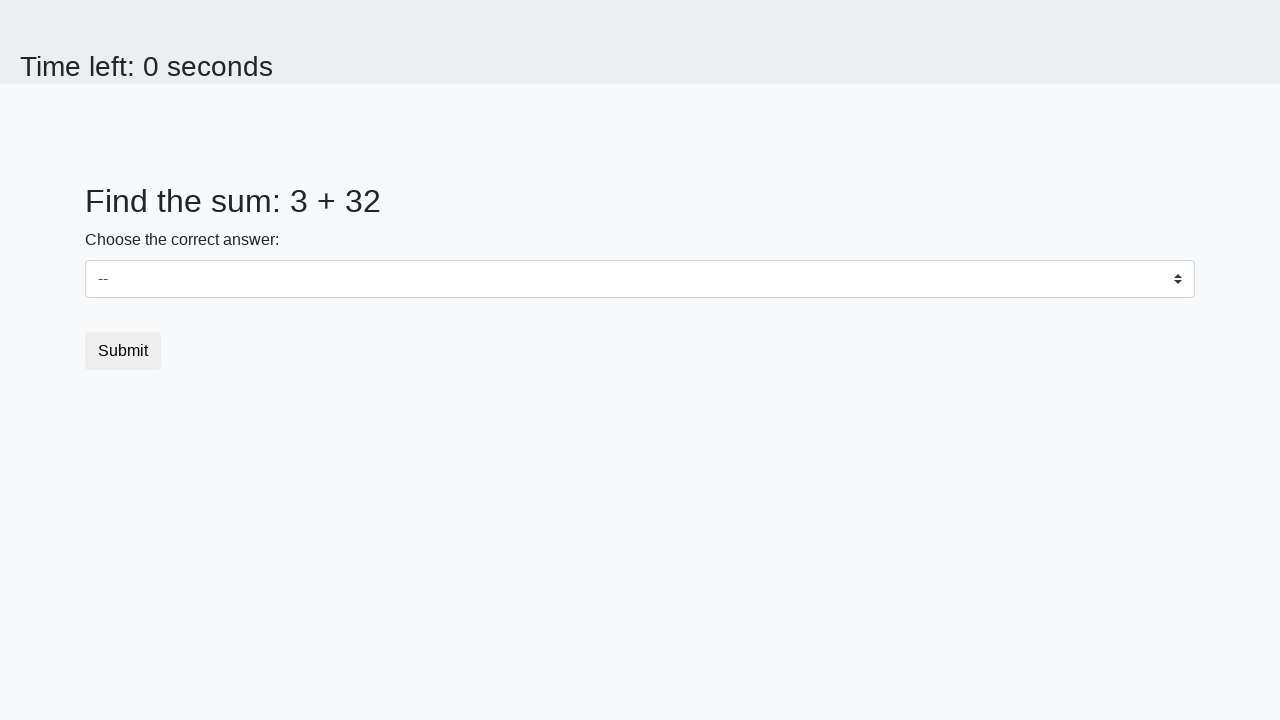

Selected sum value 35 from dropdown on select
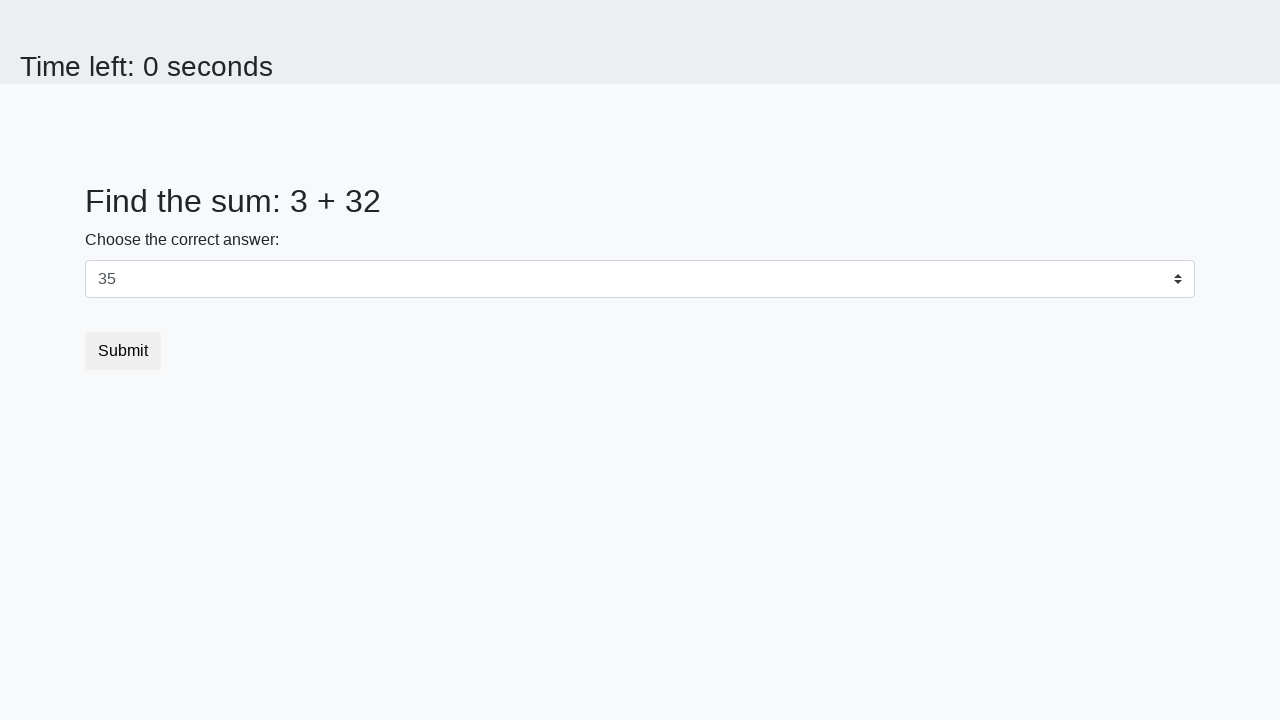

Clicked submit button at (123, 351) on button
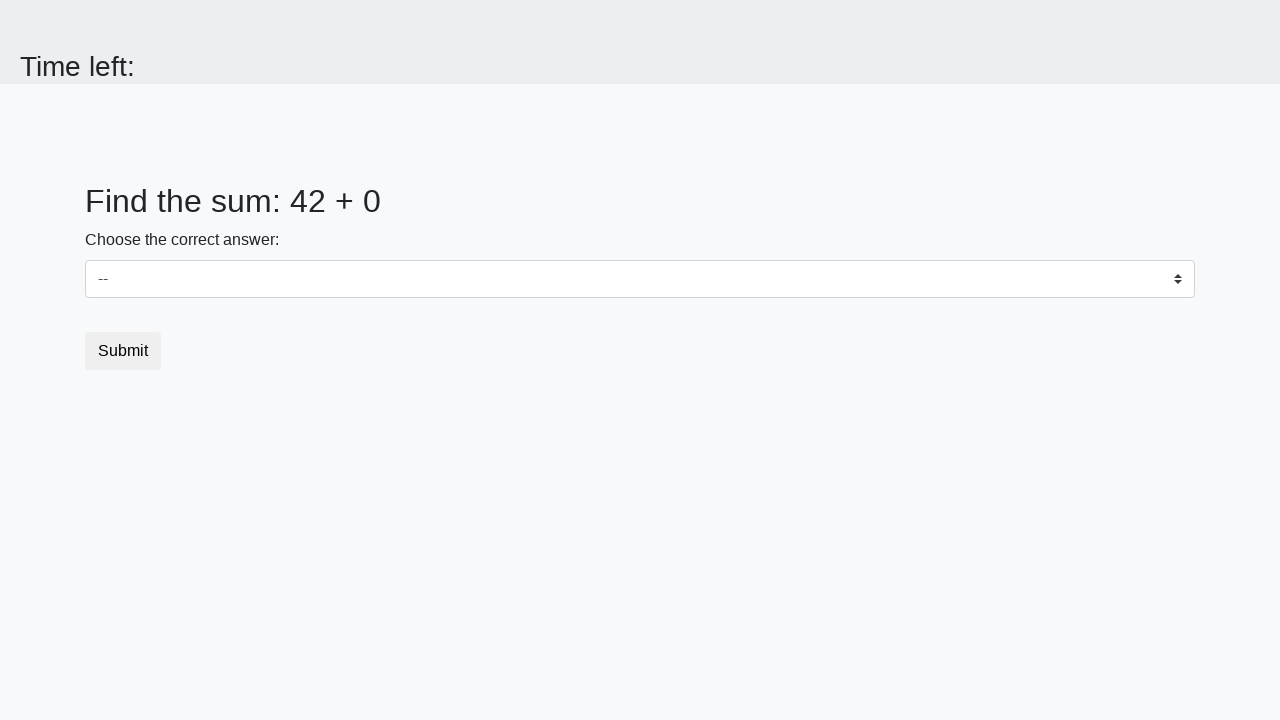

Set up alert dialog handler to accept dialogs
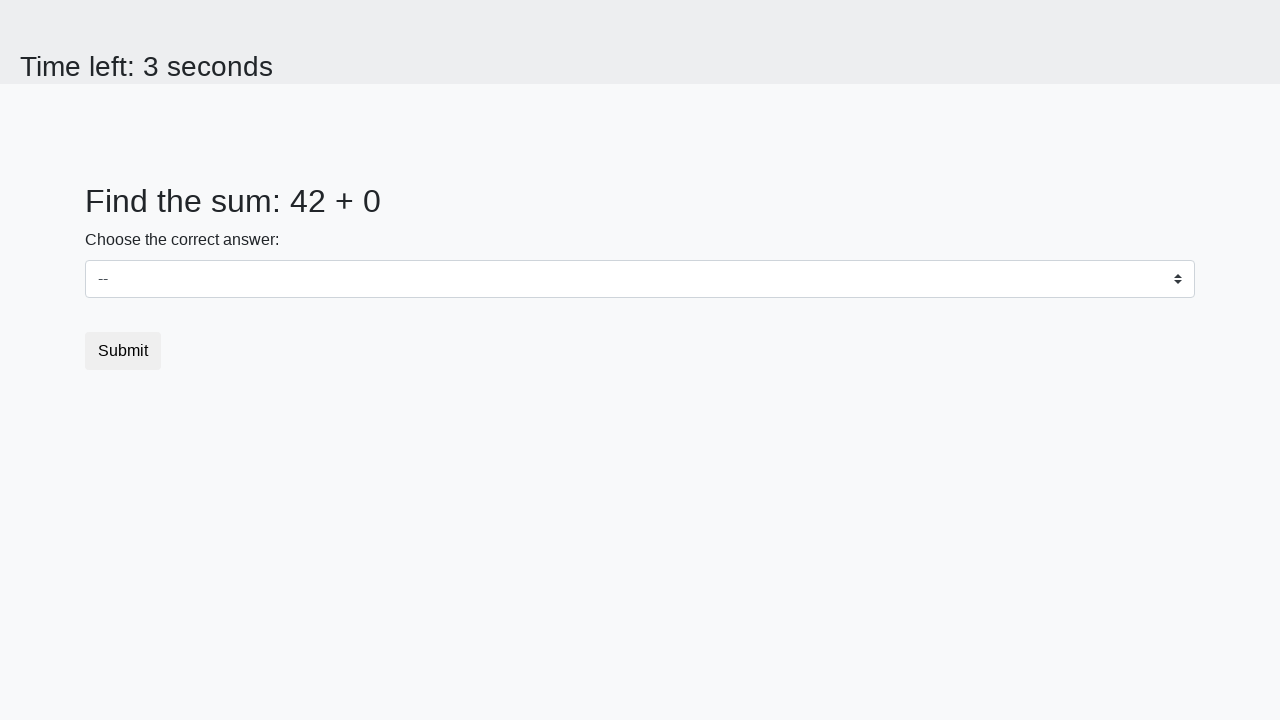

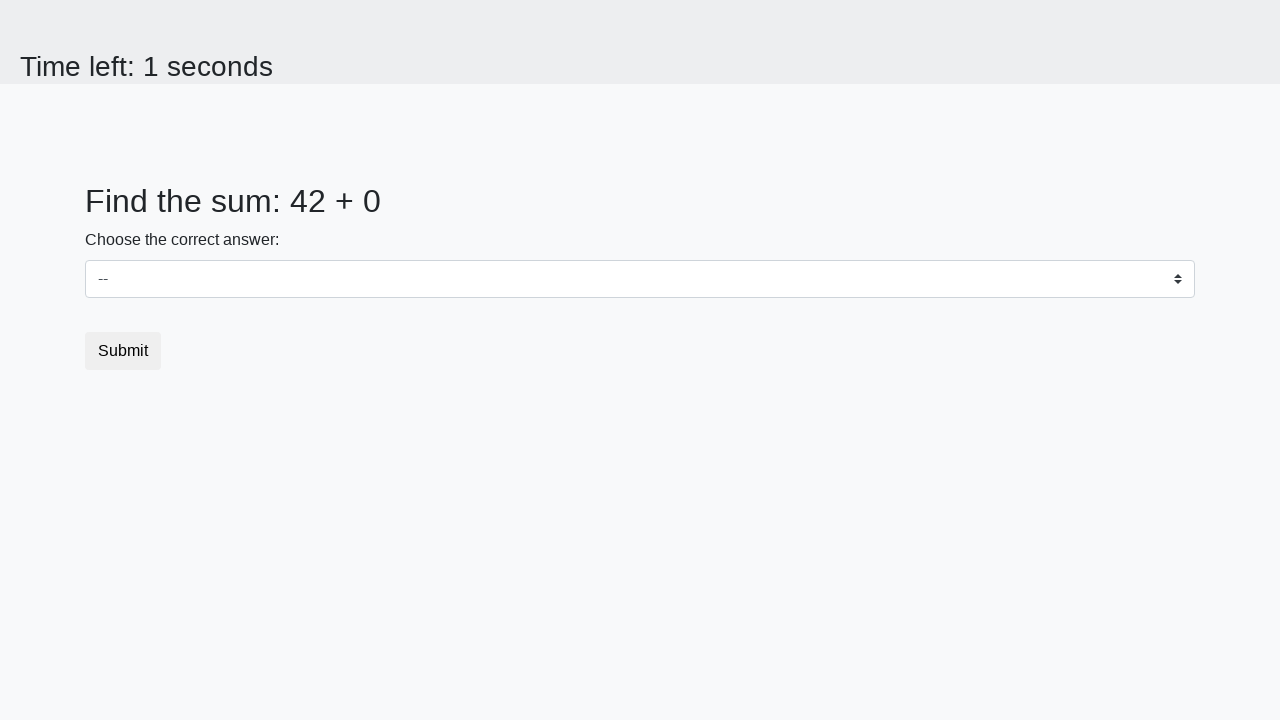